Navigates to W3Schools, clicks on "Try it Yourself" button to open a new window, switches to the new window, and interacts with content inside an iframe

Starting URL: https://www.w3schools.com/

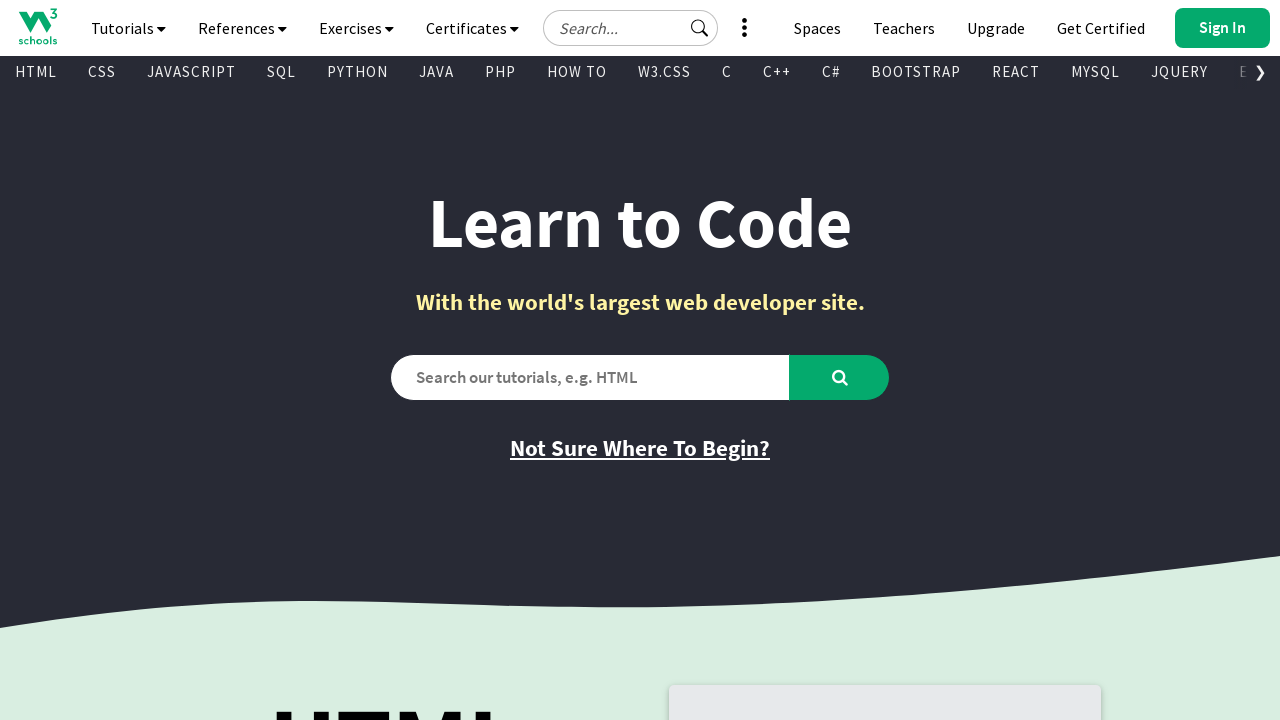

Clicked the first 'Try it Yourself' button on W3Schools at (785, 360) on (//a[@class='w3-button ga-fp tryit-button' and text()='Try it Yourself'])[1]
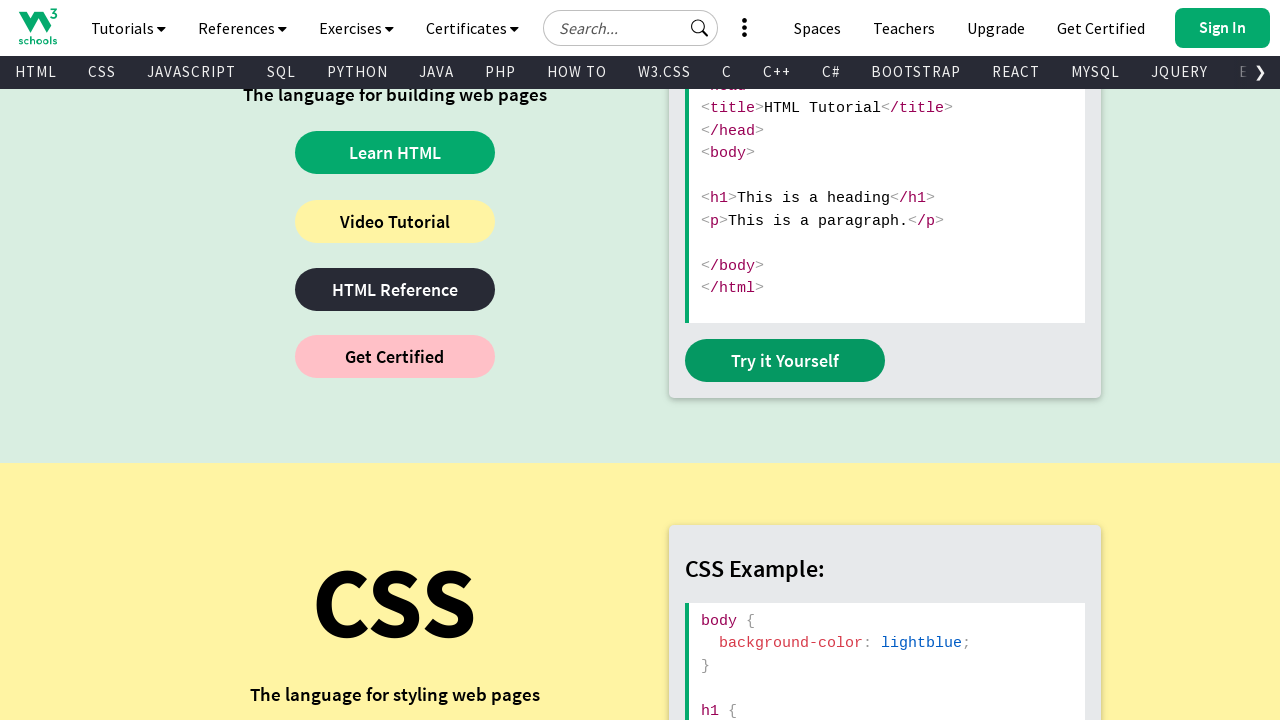

Clicked 'Try it Yourself' button again to open new window at (785, 360) on (//a[@class='w3-button ga-fp tryit-button' and text()='Try it Yourself'])[1]
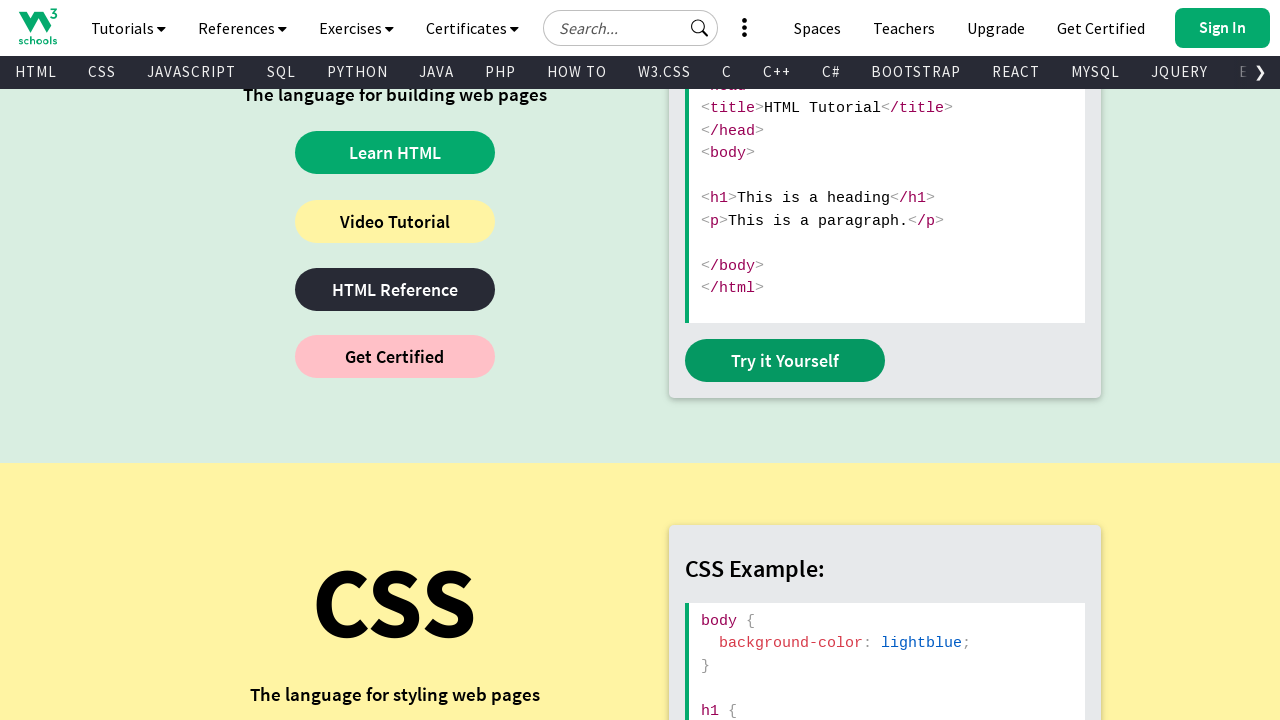

New window opened and captured
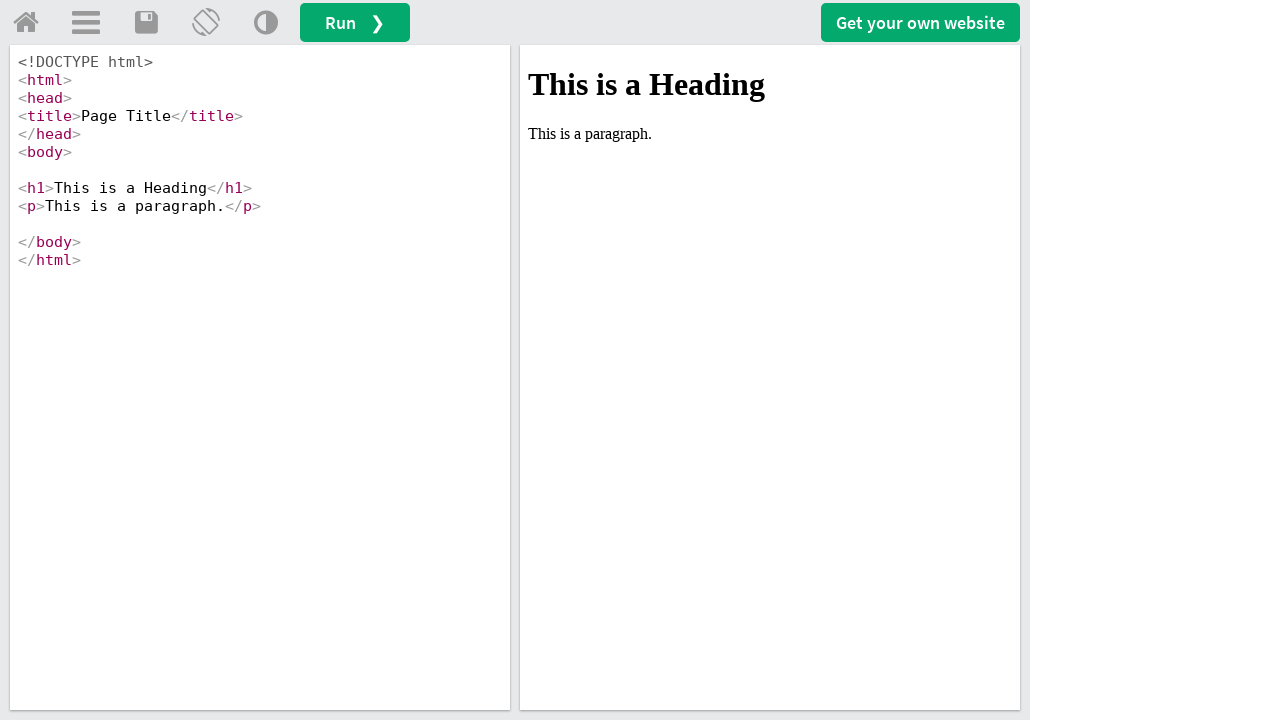

New page finished loading
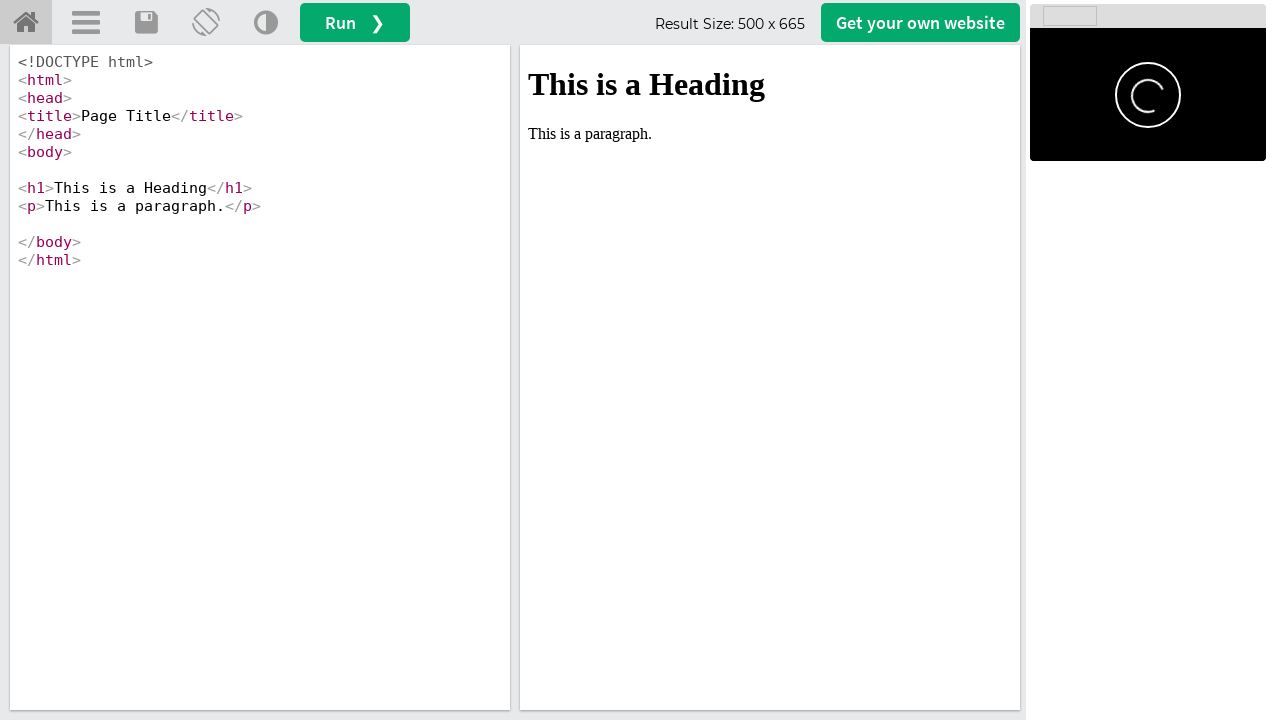

Verified page title contains 'W3Schools Tryit Editor'
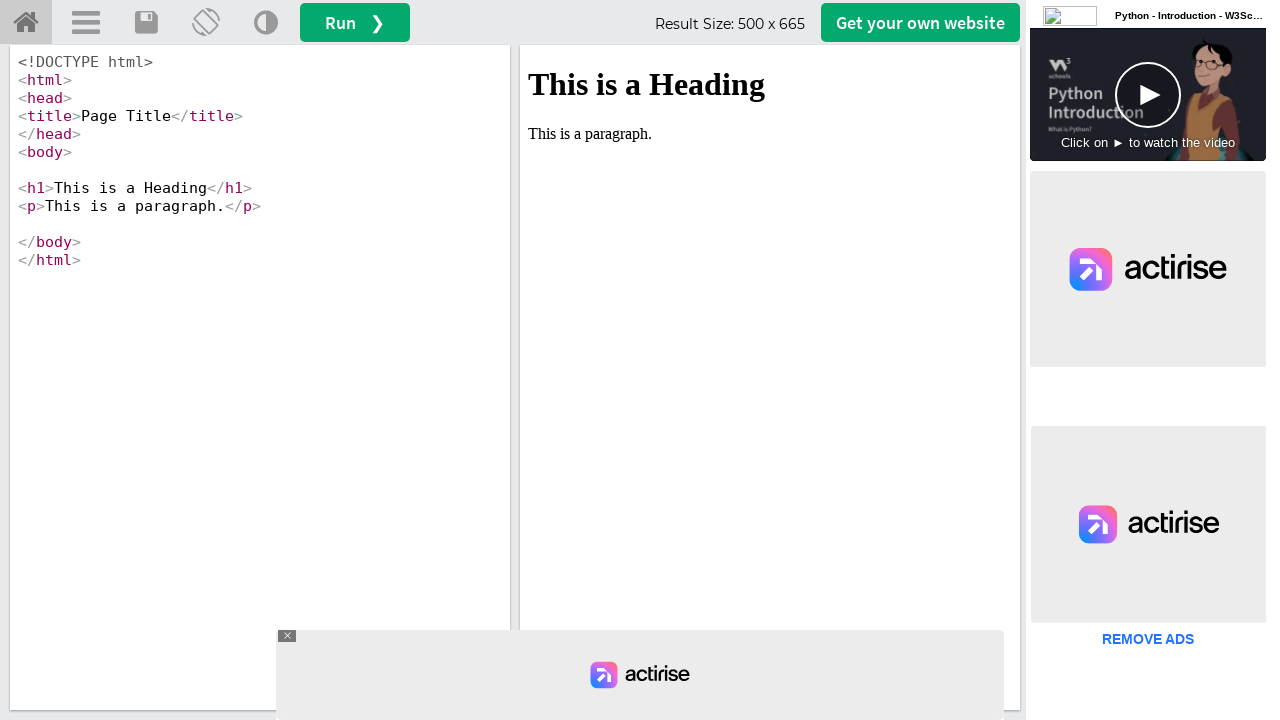

Located iframe with id 'iframeResult'
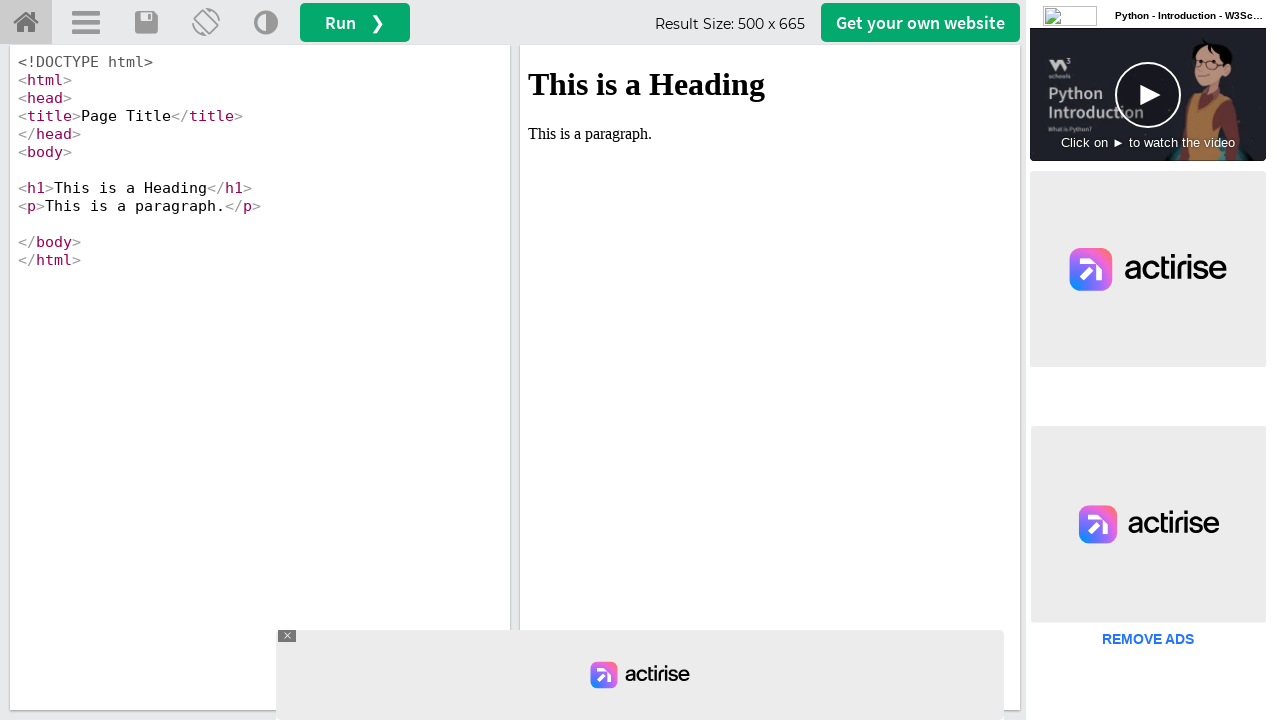

Extracted h1 text from iframe: 'This is a Heading'
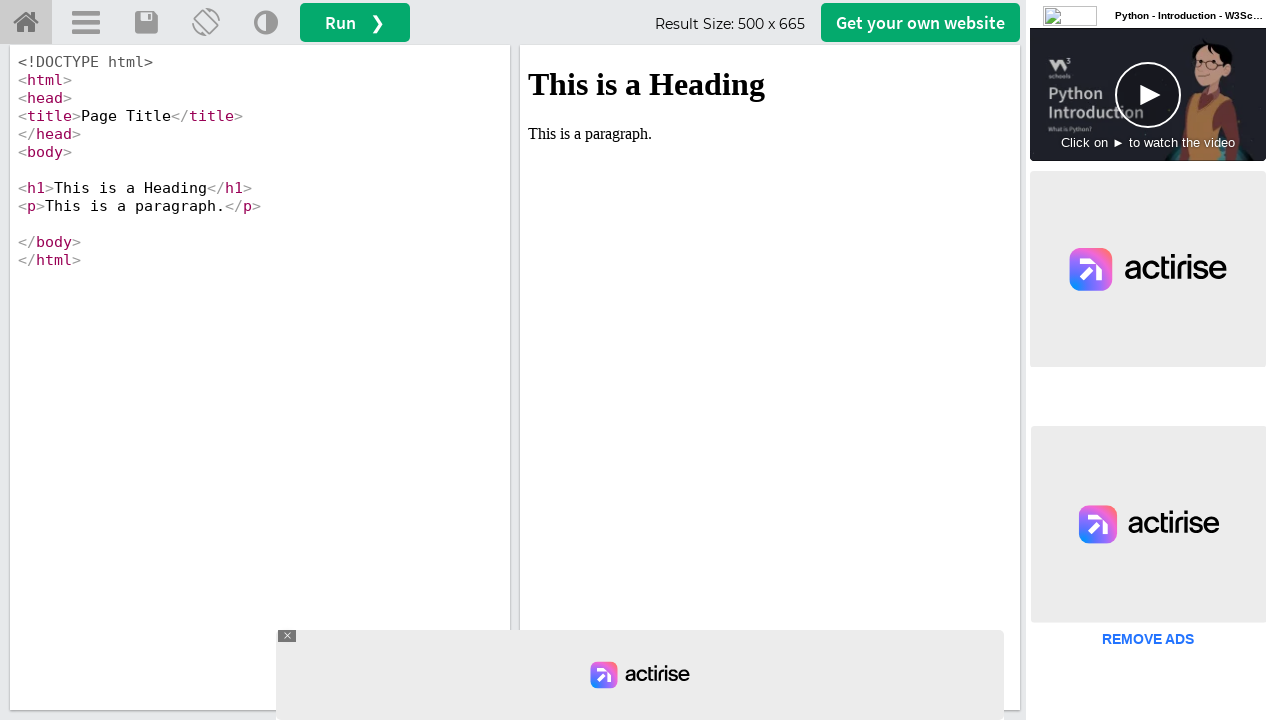

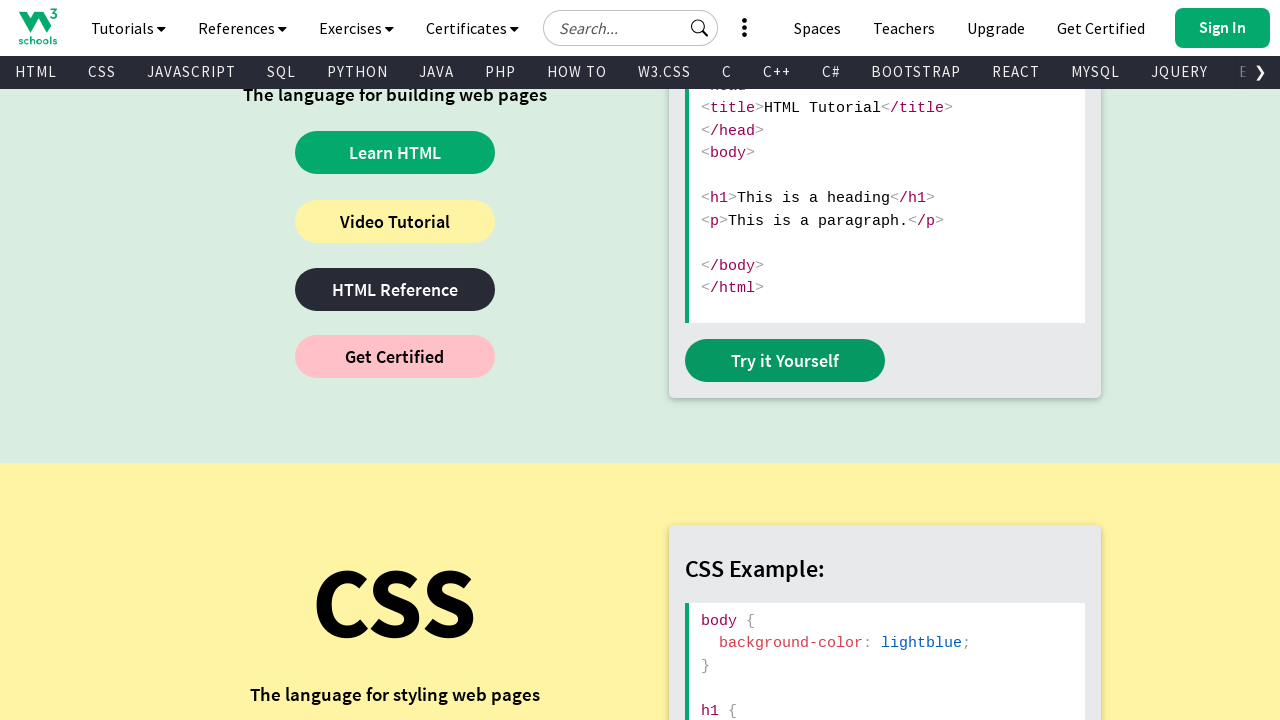